Tests marking all todo items as completed using the toggle all checkbox.

Starting URL: https://demo.playwright.dev/todomvc

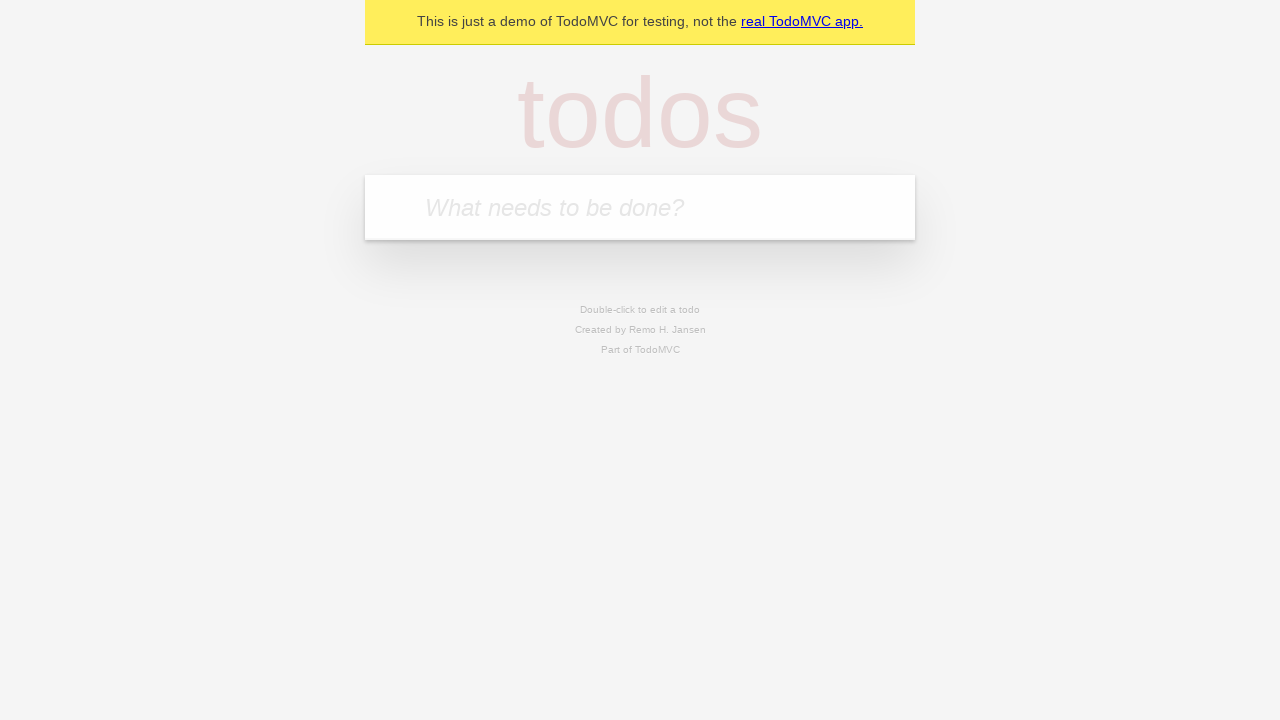

Filled input field with first todo item 'buy some cheese' on internal:attr=[placeholder="What needs to be done?"i]
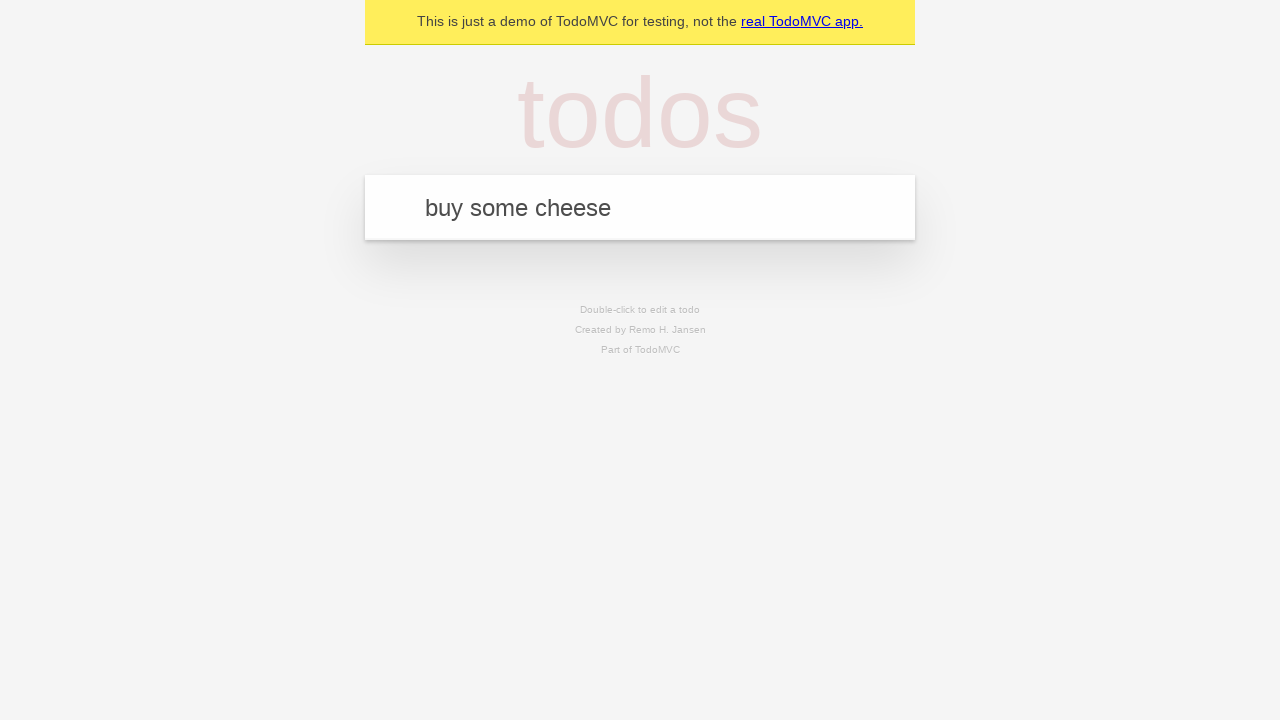

Pressed Enter to add first todo item on internal:attr=[placeholder="What needs to be done?"i]
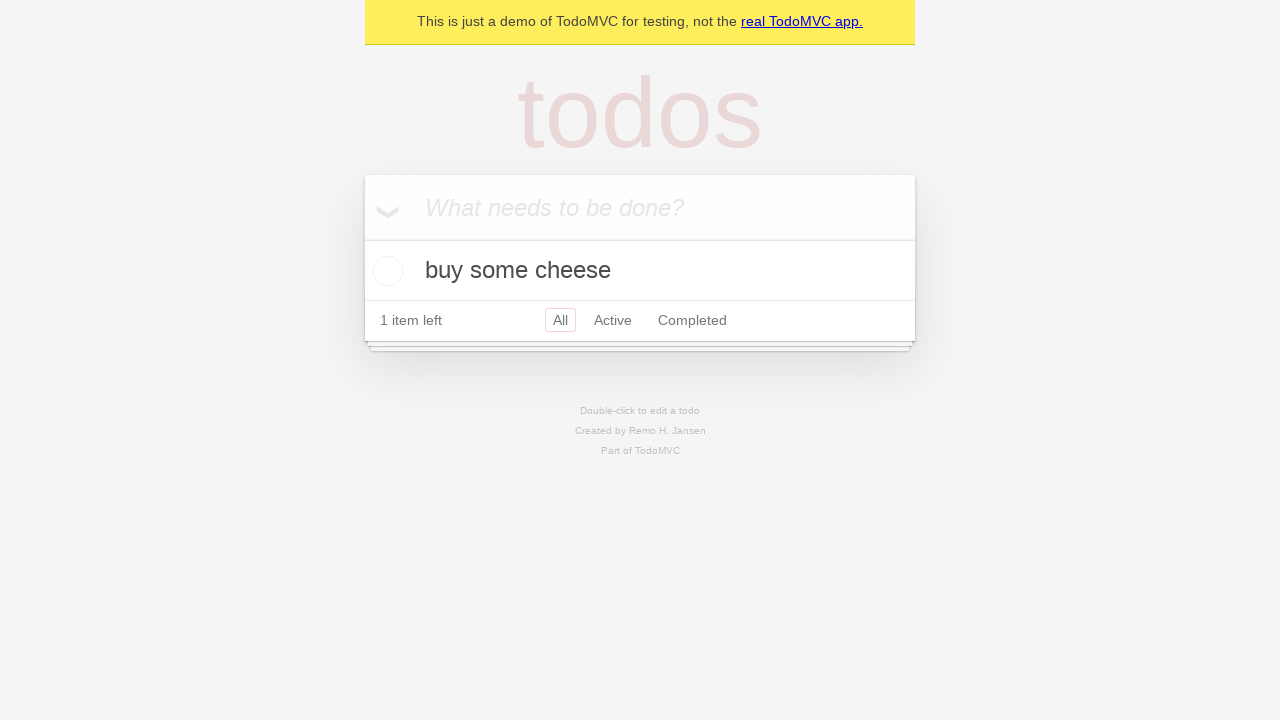

Filled input field with second todo item 'feed the cat' on internal:attr=[placeholder="What needs to be done?"i]
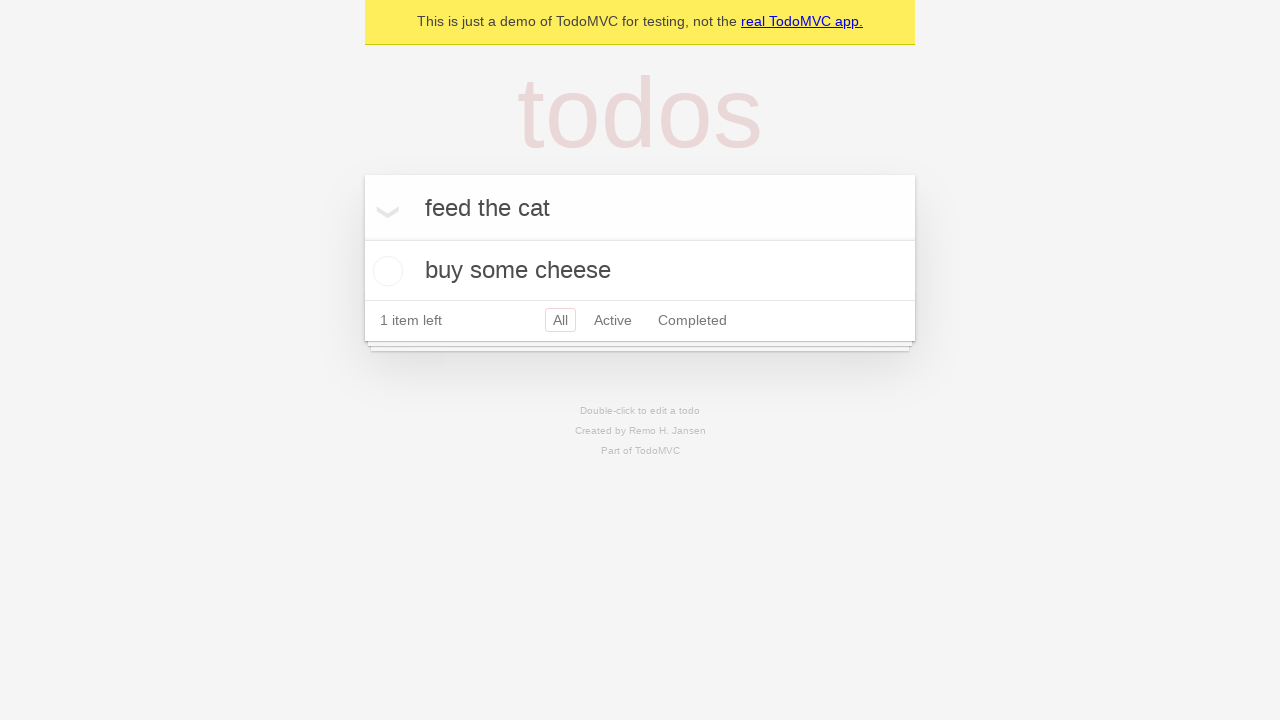

Pressed Enter to add second todo item on internal:attr=[placeholder="What needs to be done?"i]
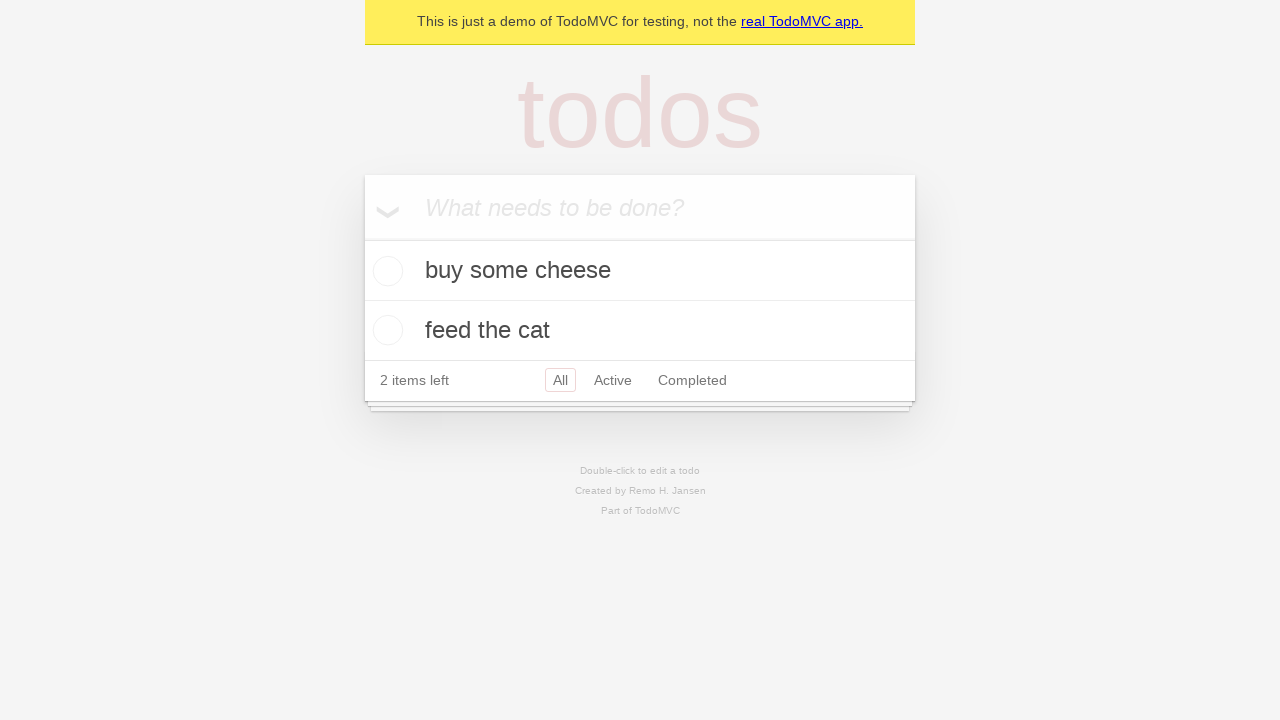

Filled input field with third todo item 'book a doctors appointment' on internal:attr=[placeholder="What needs to be done?"i]
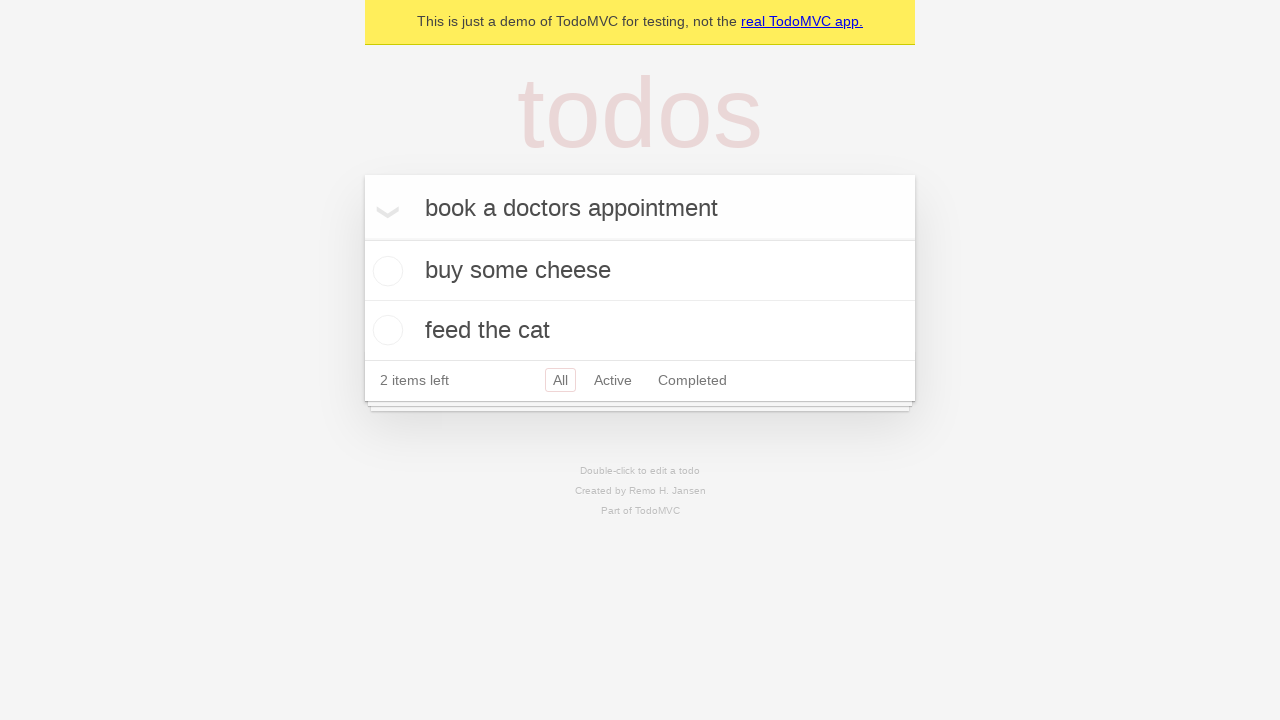

Pressed Enter to add third todo item on internal:attr=[placeholder="What needs to be done?"i]
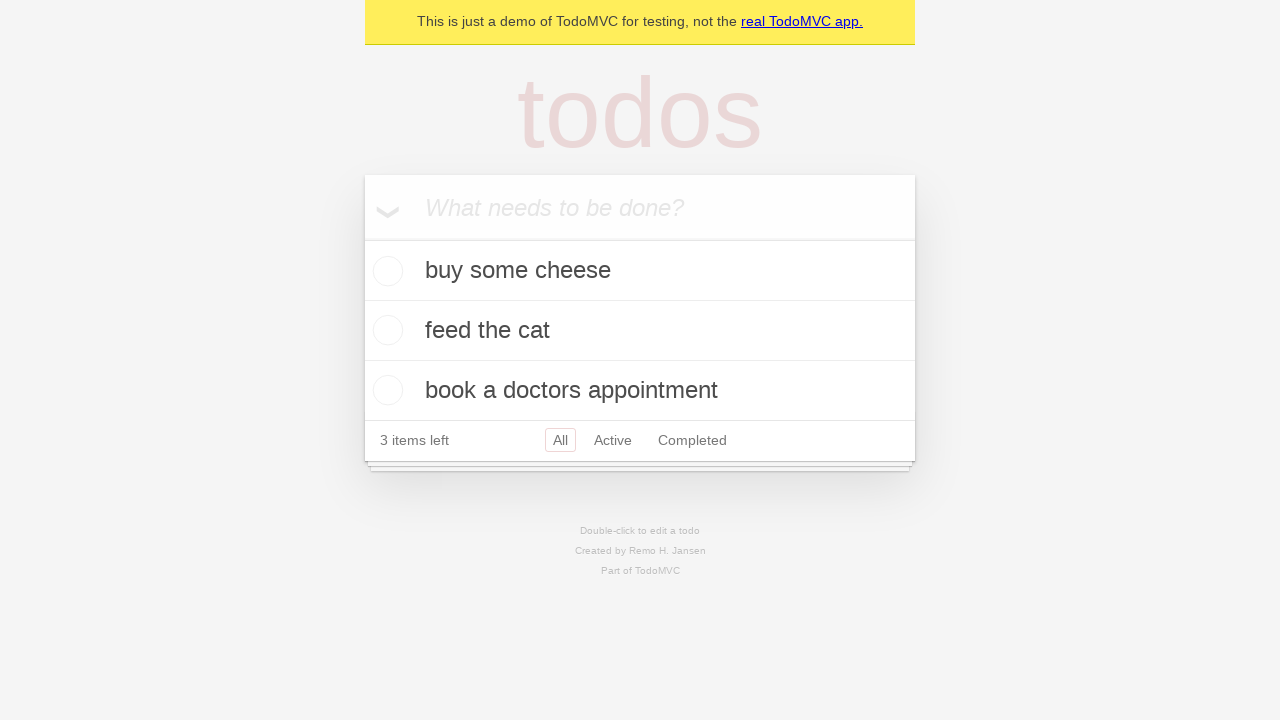

Clicked toggle all checkbox to mark all items as completed at (362, 238) on internal:label="Mark all as complete"i
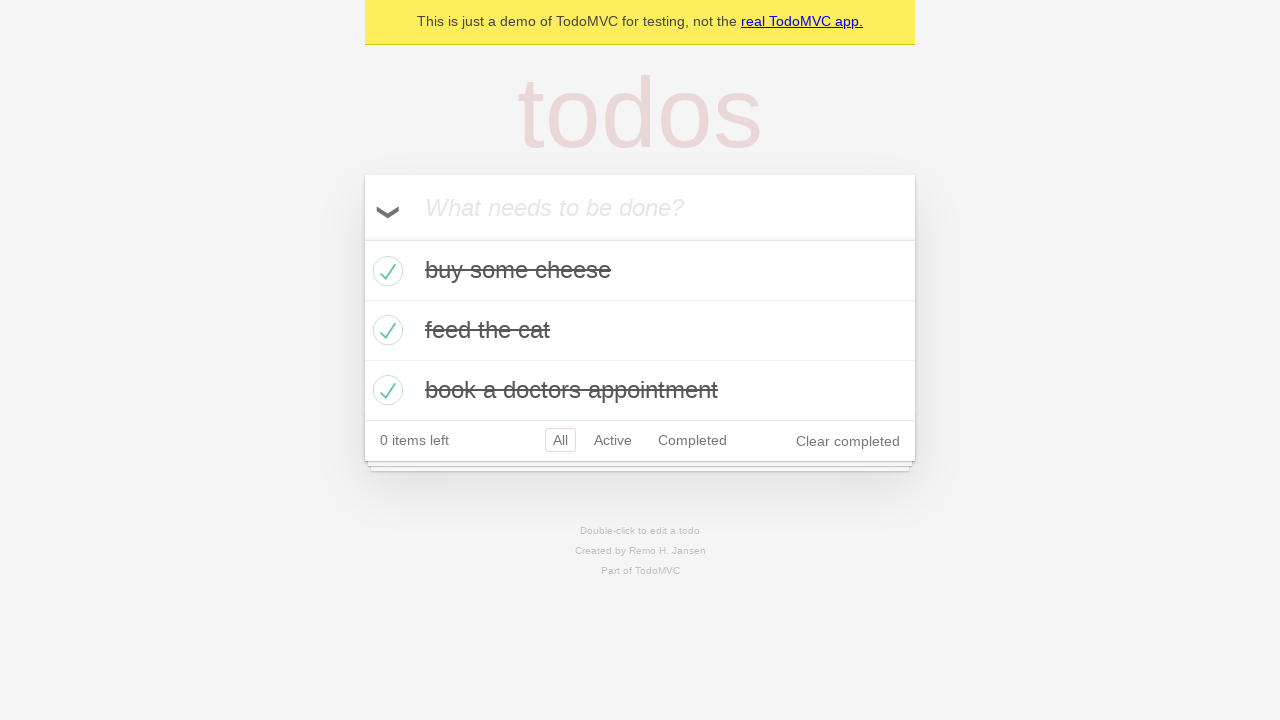

Verified that all todo items are now marked as completed
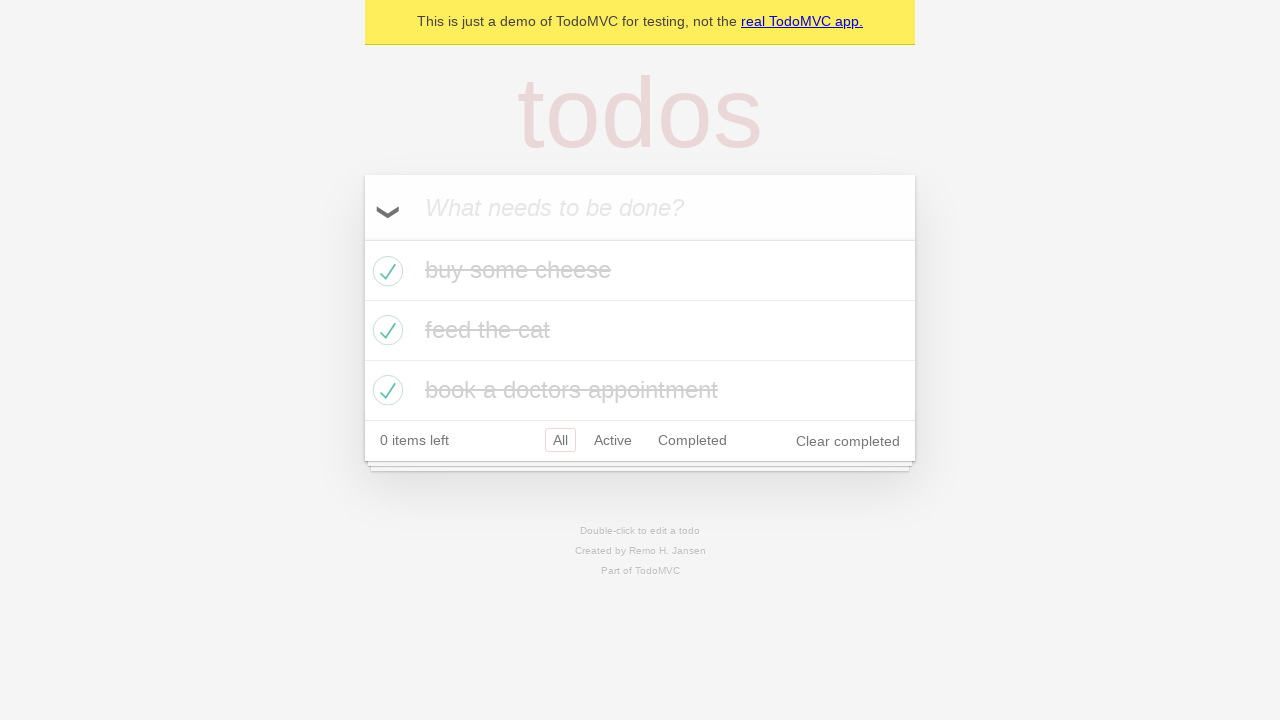

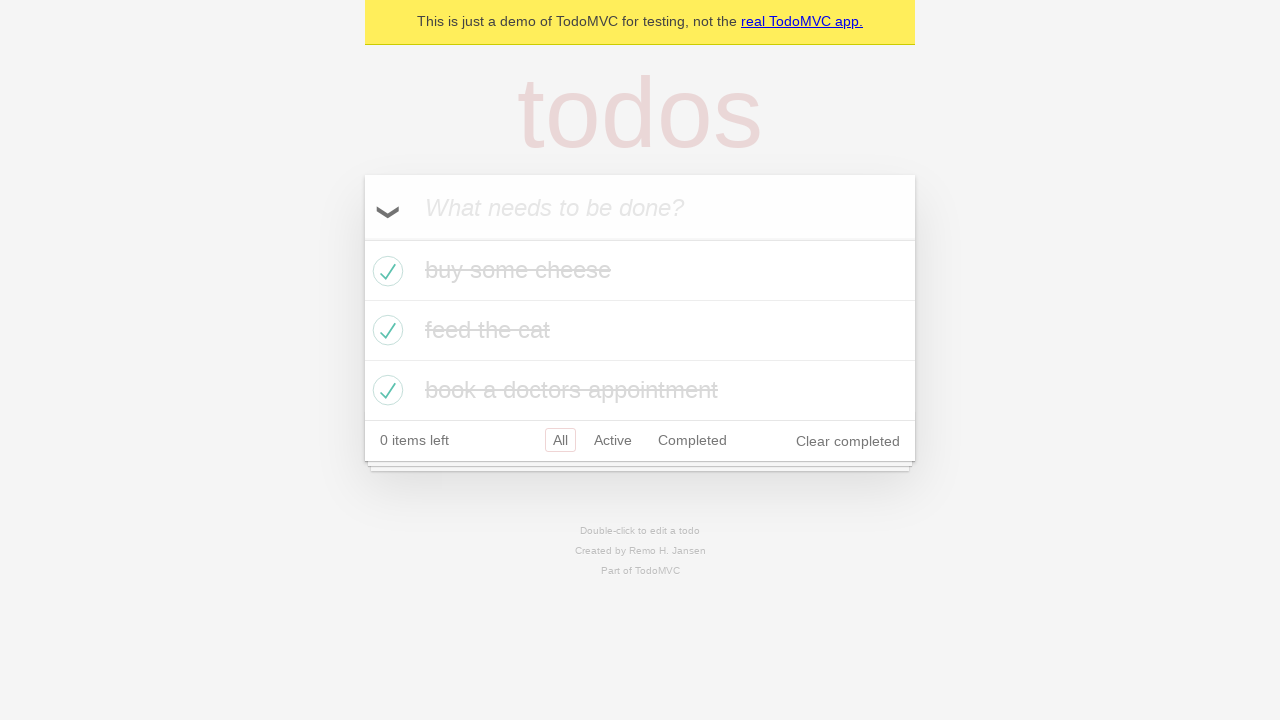